Tests registration validation with all fields empty and verifying all three error messages appear

Starting URL: https://valbury.co.id/campaign/trading-tools-acuity

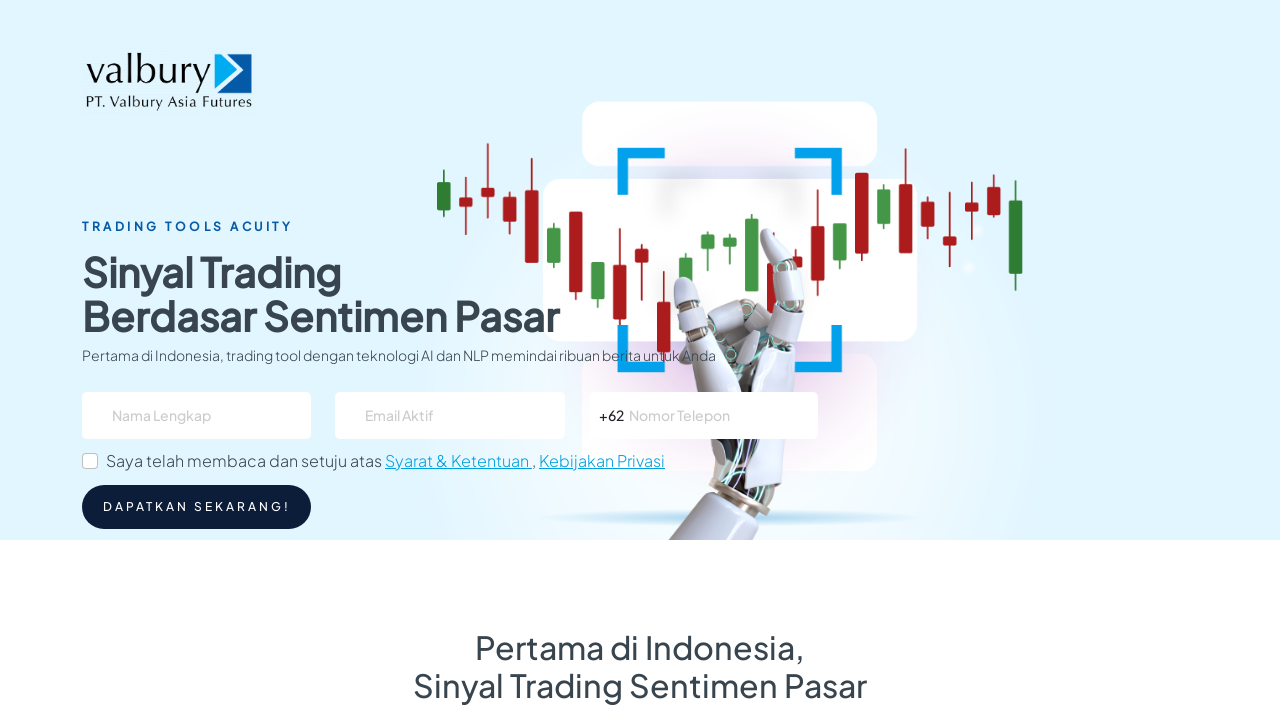

Clicked agreement checkbox at (90, 461) on #flexCheckChecked
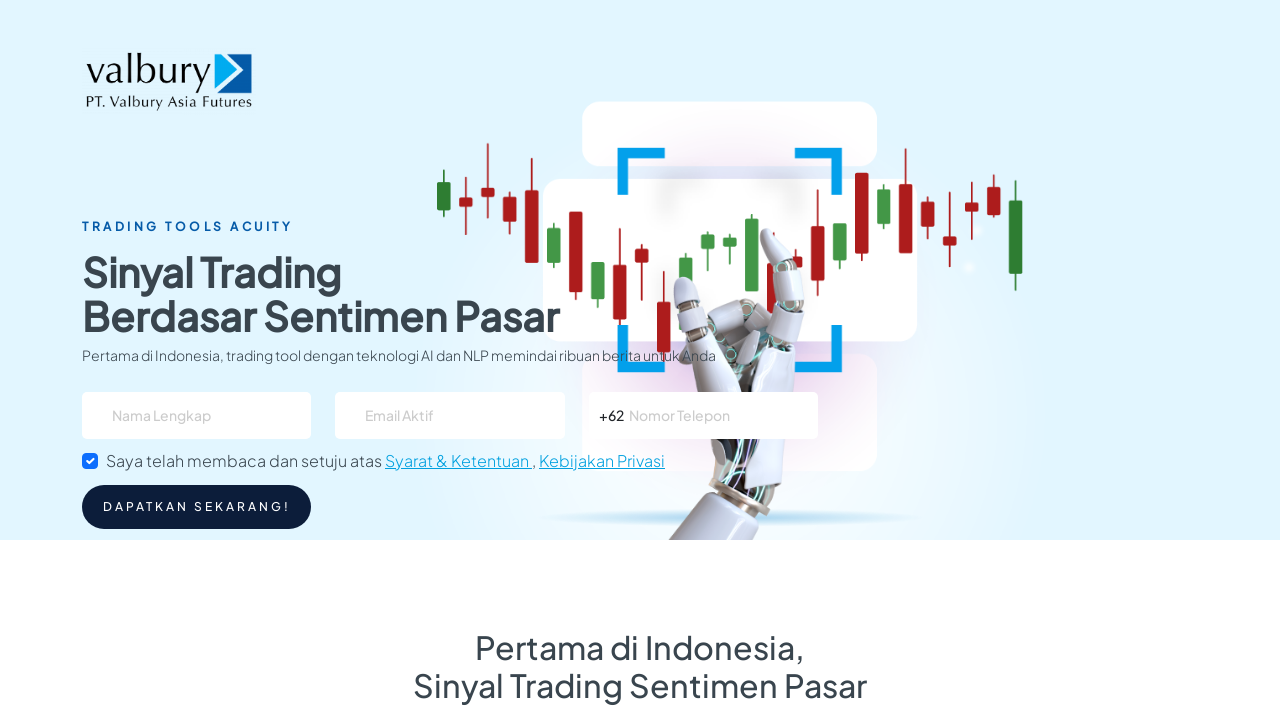

Clicked register button with all fields empty at (197, 507) on #btn-daftar
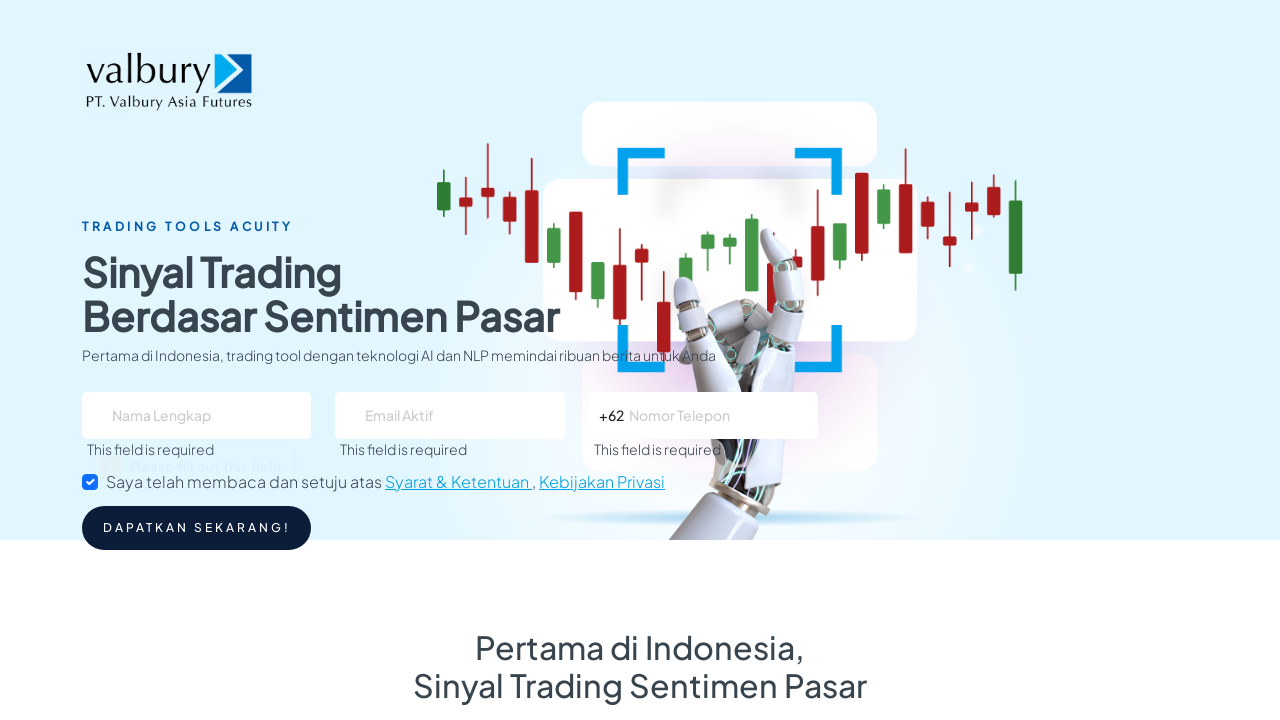

Name error message appeared
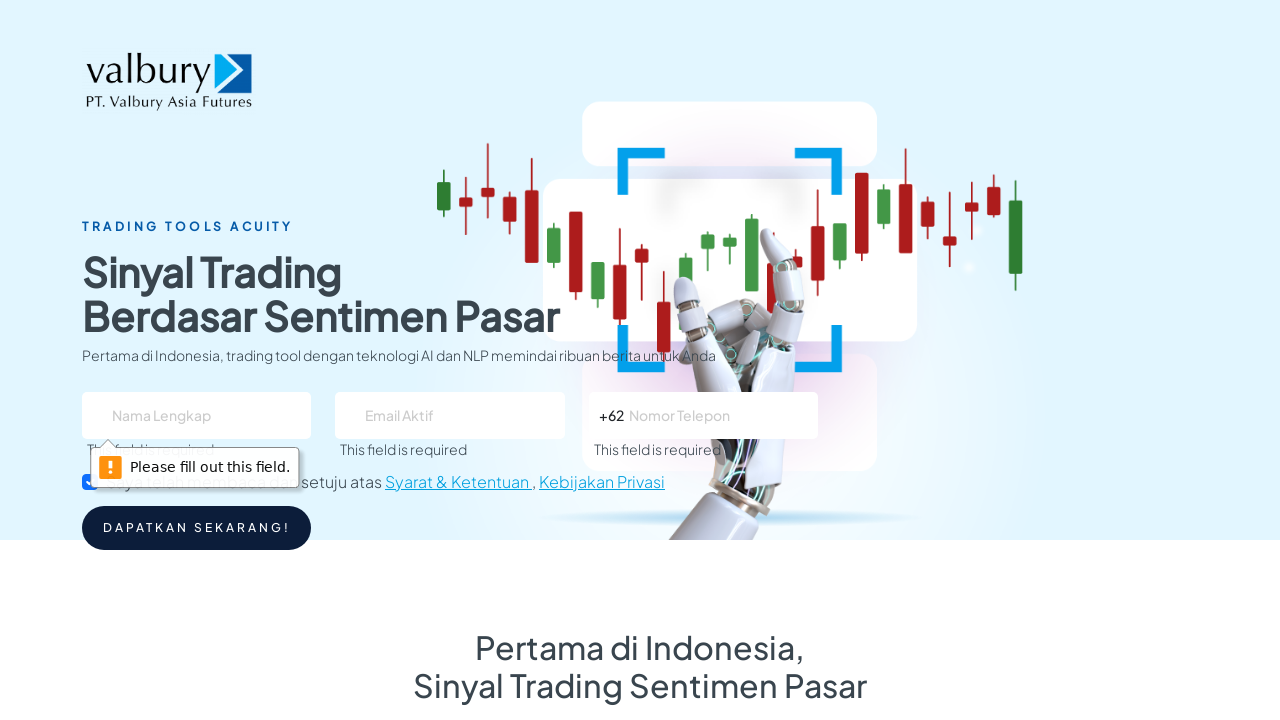

Email error message appeared
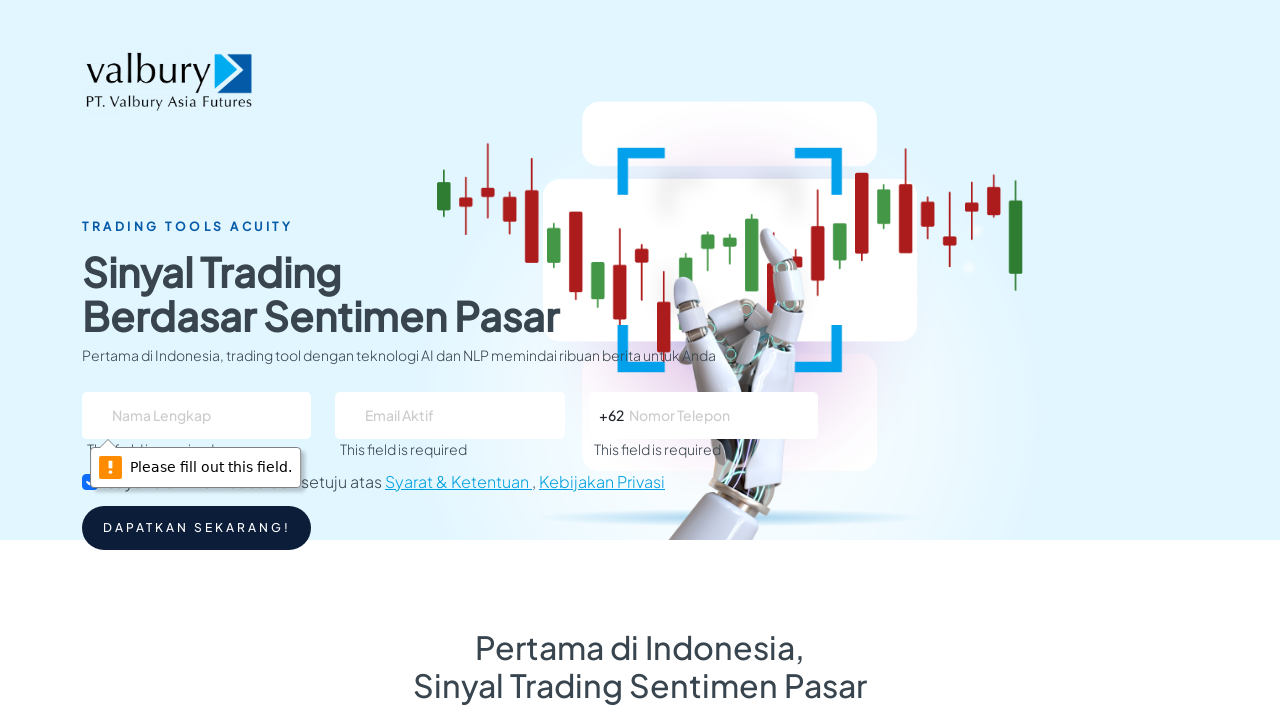

Phone error message appeared
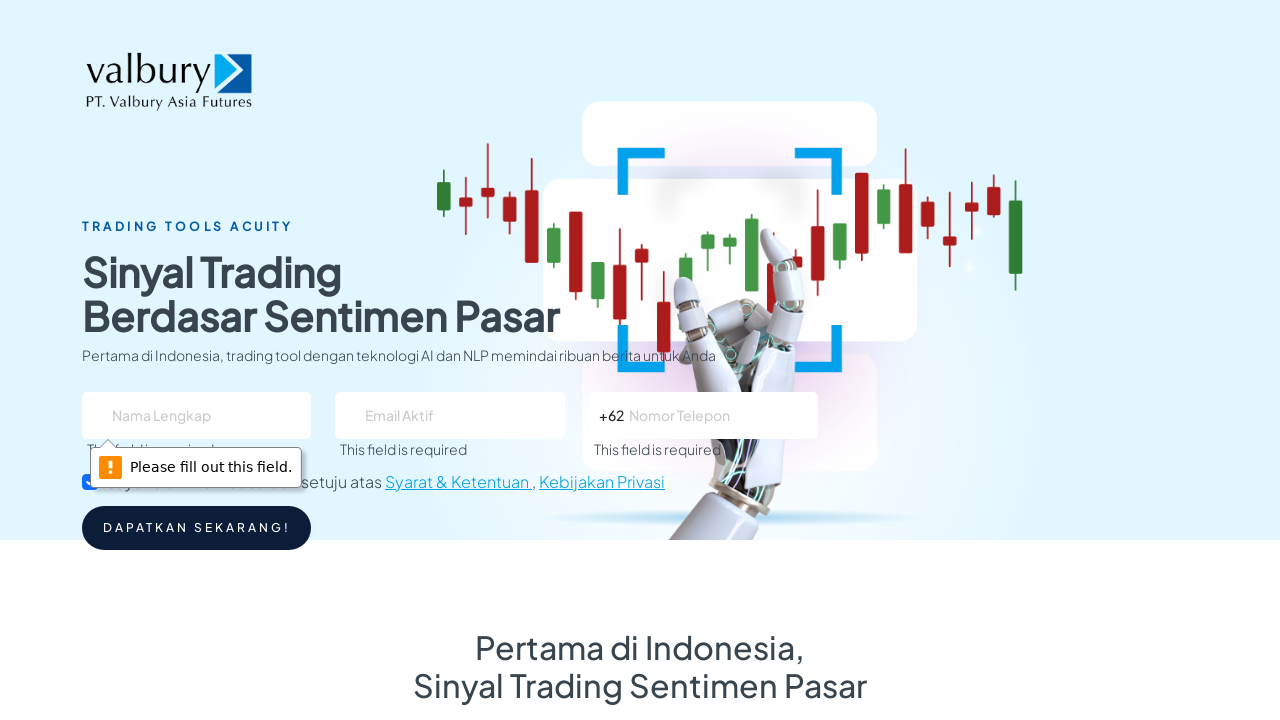

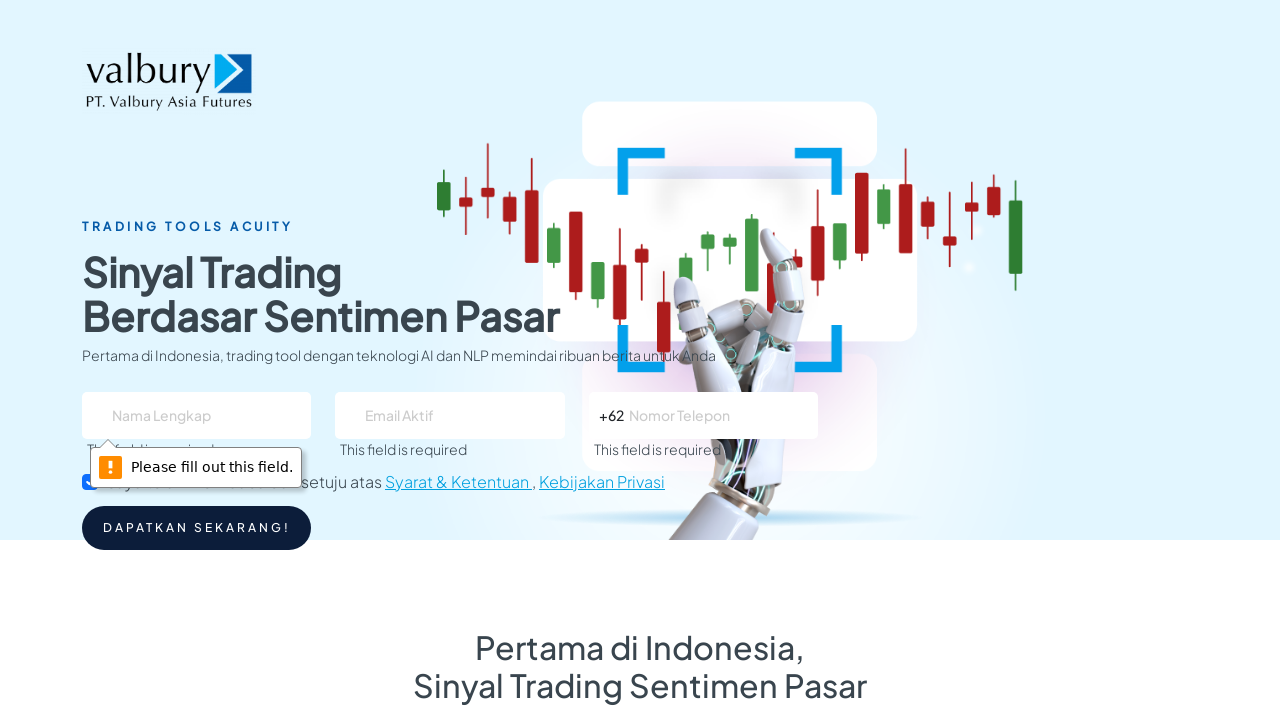